Tests that the "Read my blogposts" link redirects to the blog page

Starting URL: https://grayinfilmv2.netlify.app/

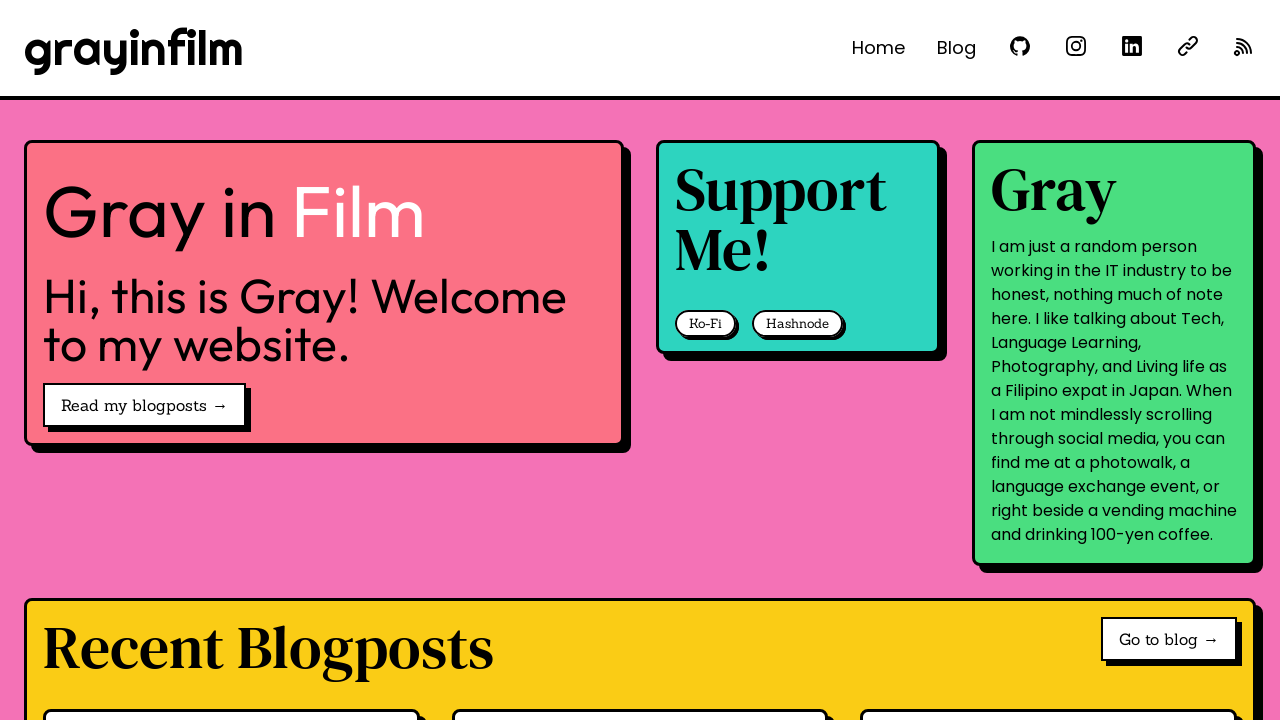

Clicked 'Read my blogposts' link at (144, 405) on internal:role=link[name="Read my blogposts →"i]
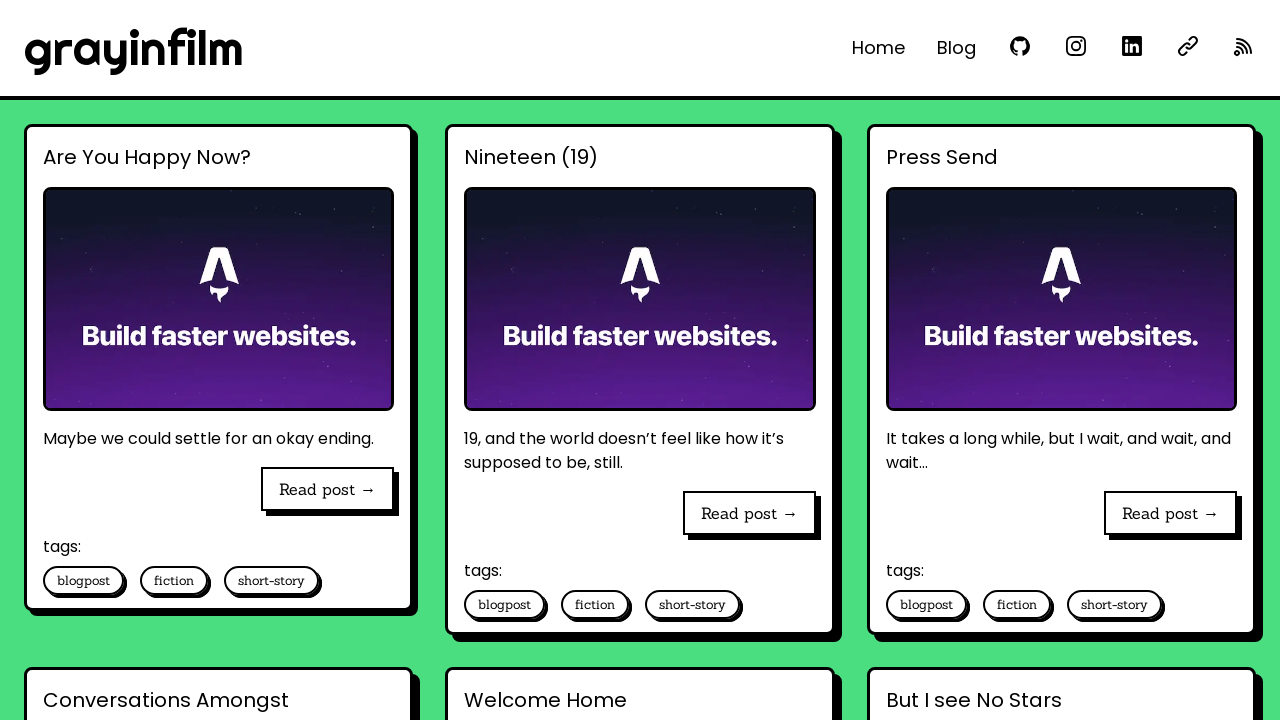

Successfully redirected to blog page
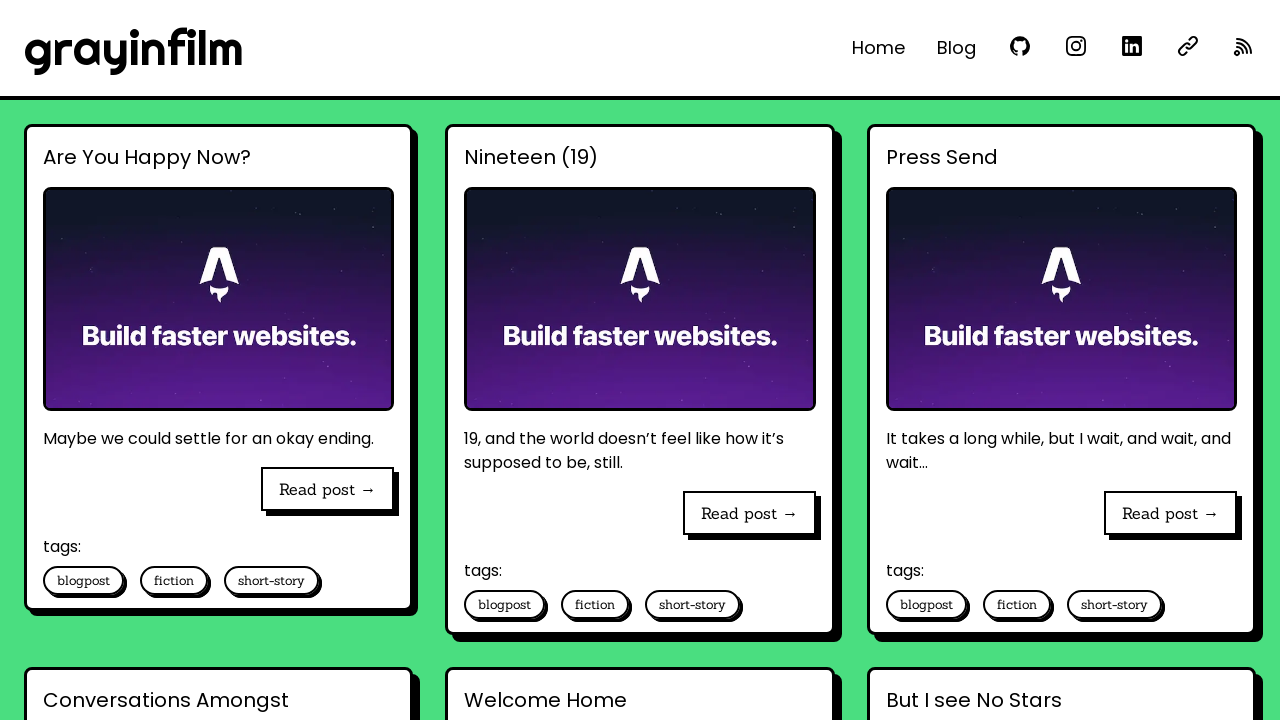

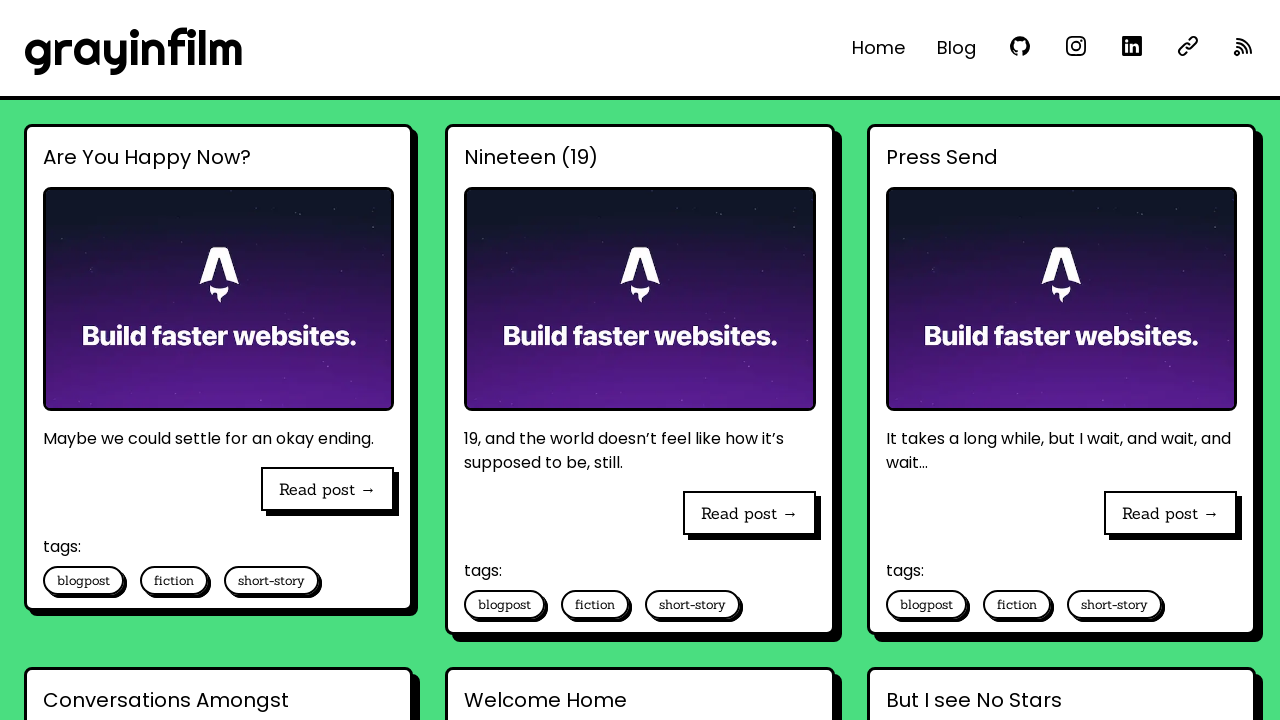